Navigates to Filmweb (Polish movie database) and verifies the page title matches the expected value

Starting URL: https://www.filmweb.pl/

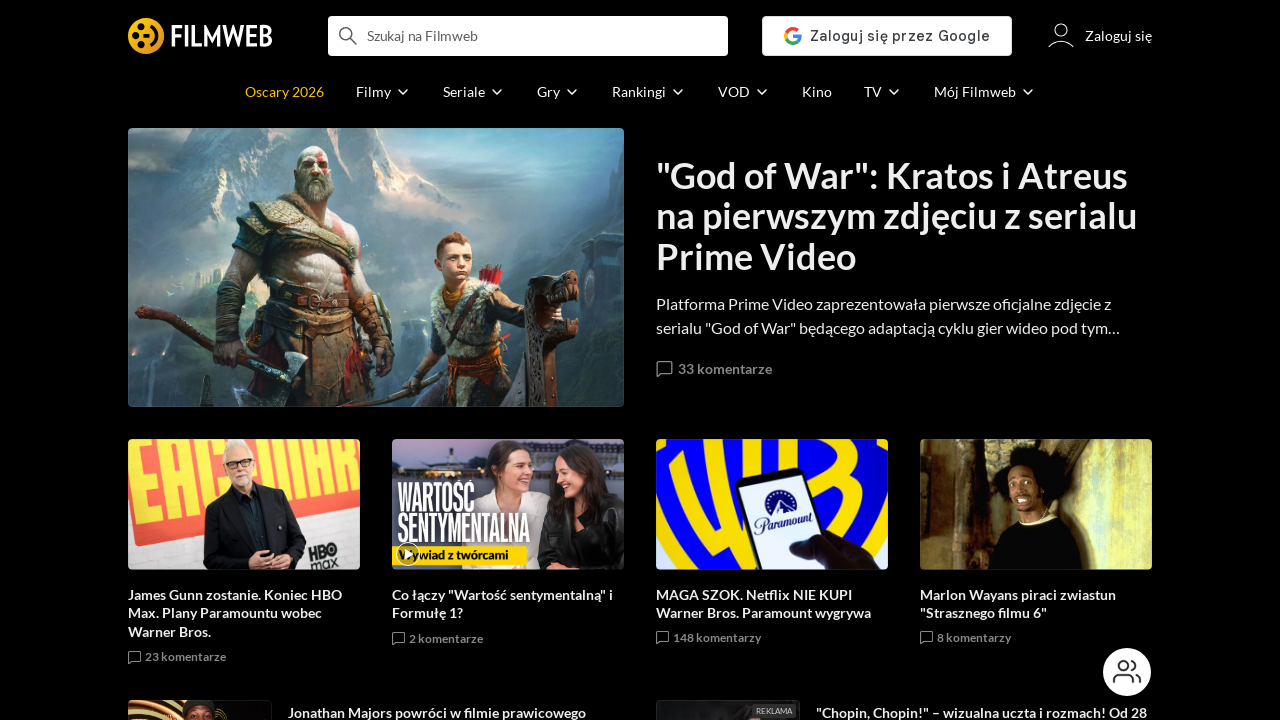

Navigated to Filmweb homepage
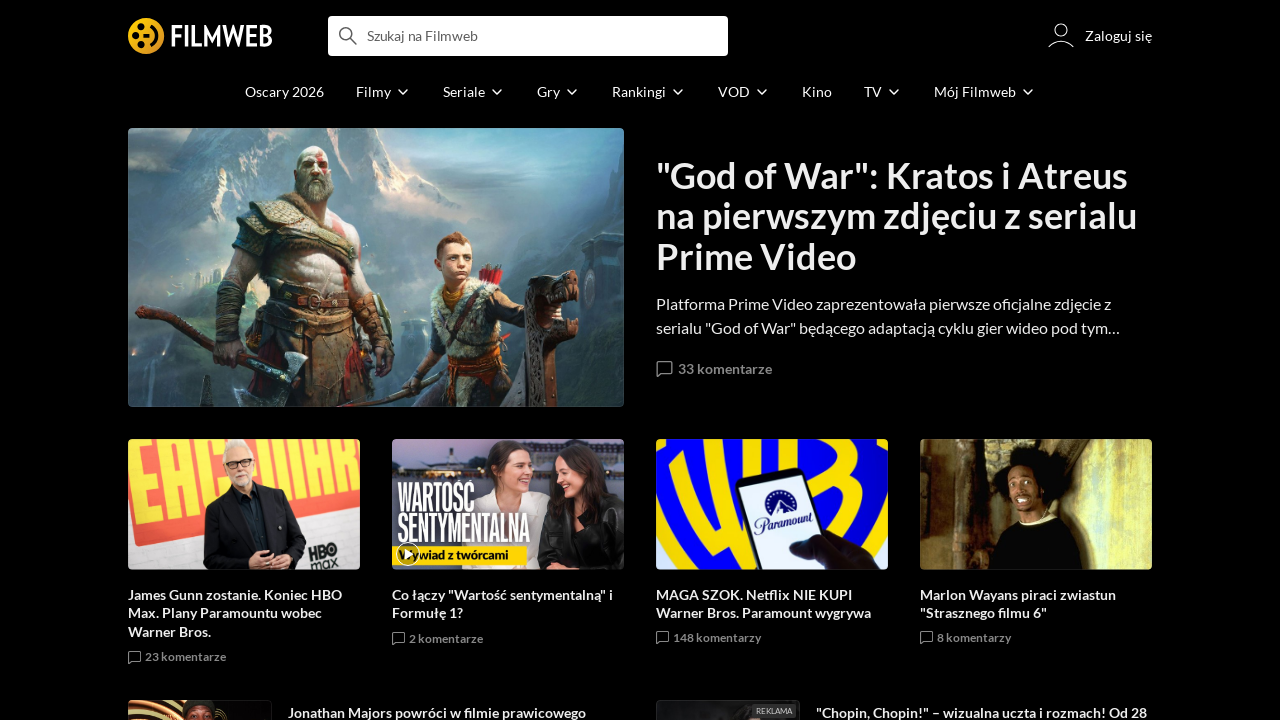

Verified page title matches 'Filmweb - filmy takie jak Ty!'
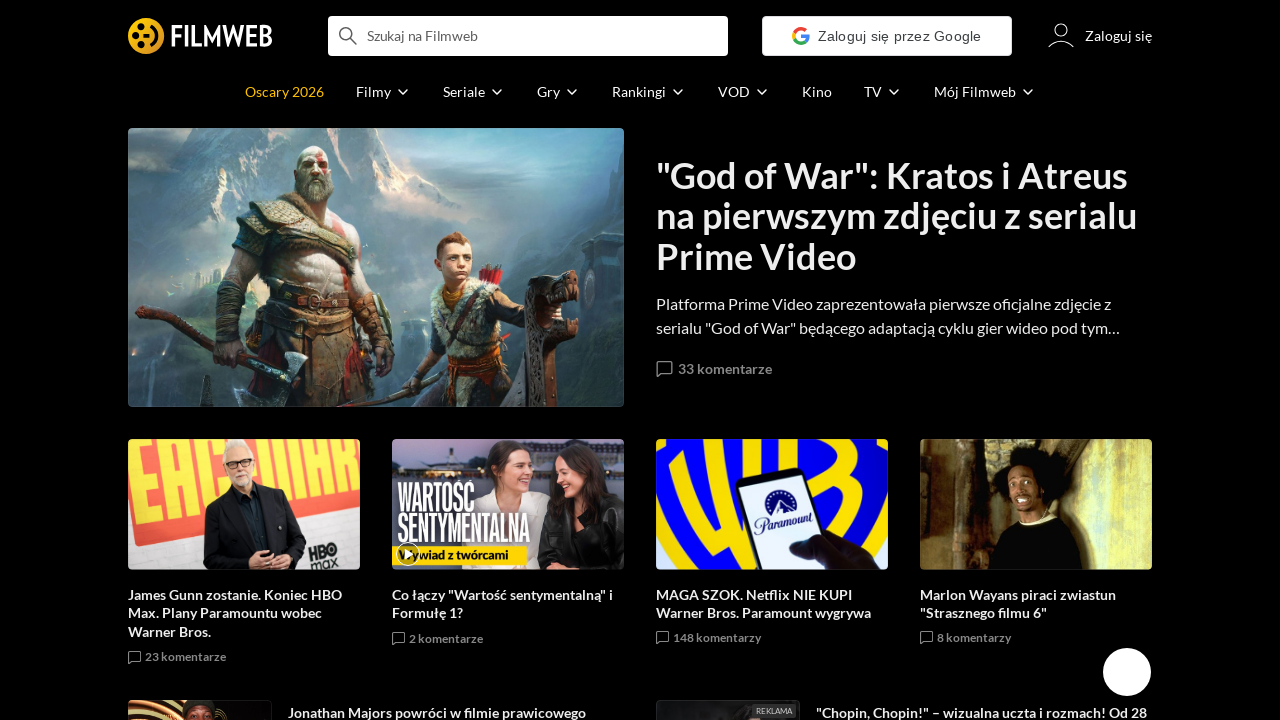

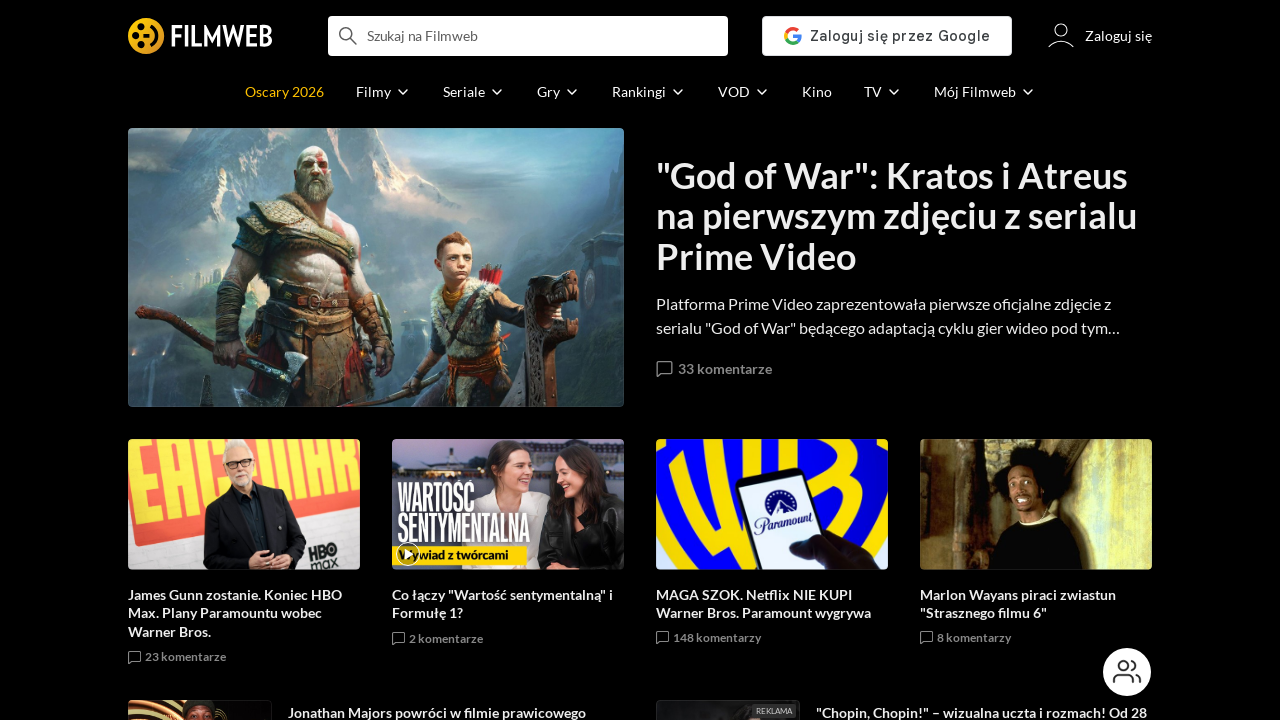